Tests an e-commerce site by searching for products starting with "ca", adding Cashews to cart, placing an order with country selection, and validating the success message

Starting URL: https://rahulshettyacademy.com/seleniumPractise/#/

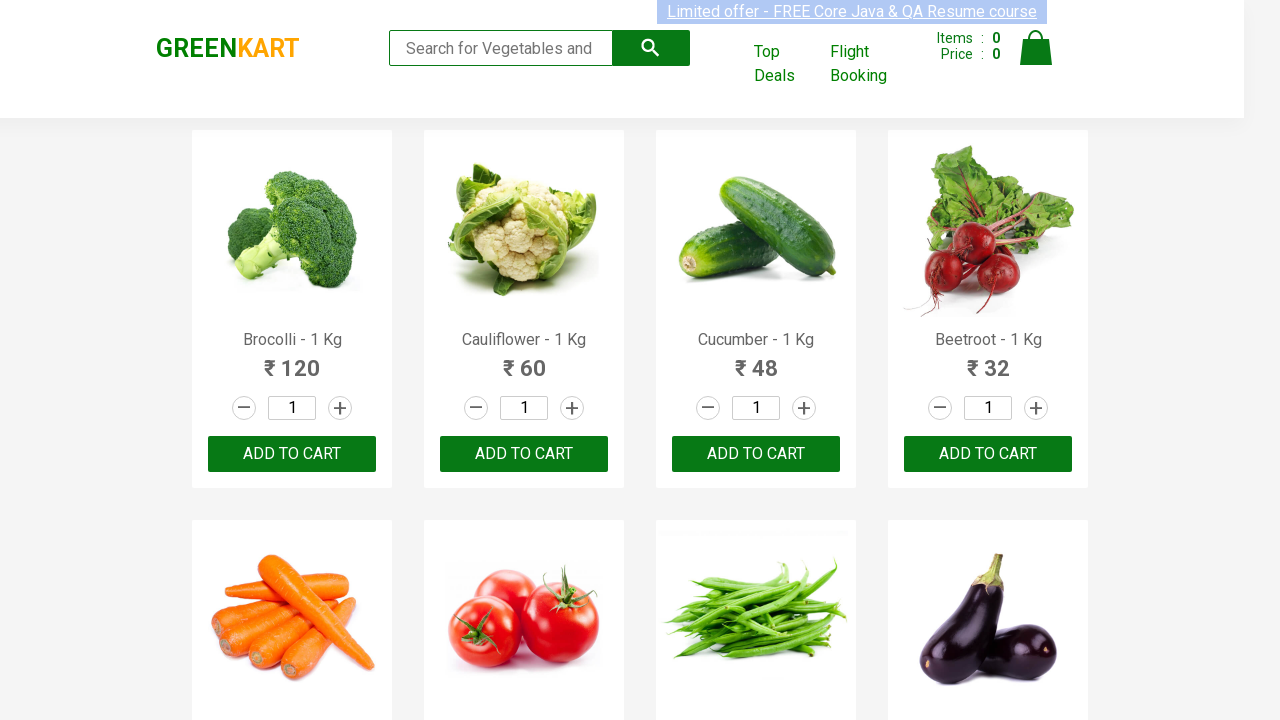

Filled search field with 'ca' to find products starting with 'ca' on [class="search-keyword"]
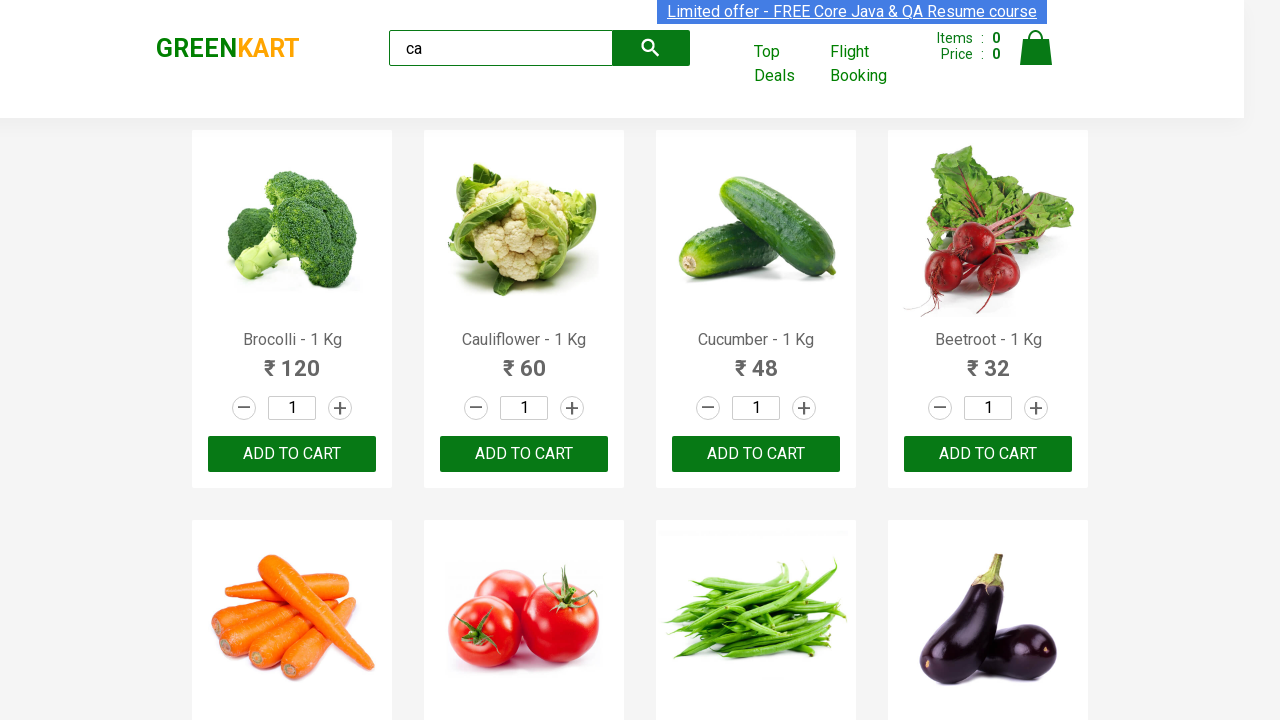

Clicked submit button to search for products at (651, 48) on button[type="submit"]
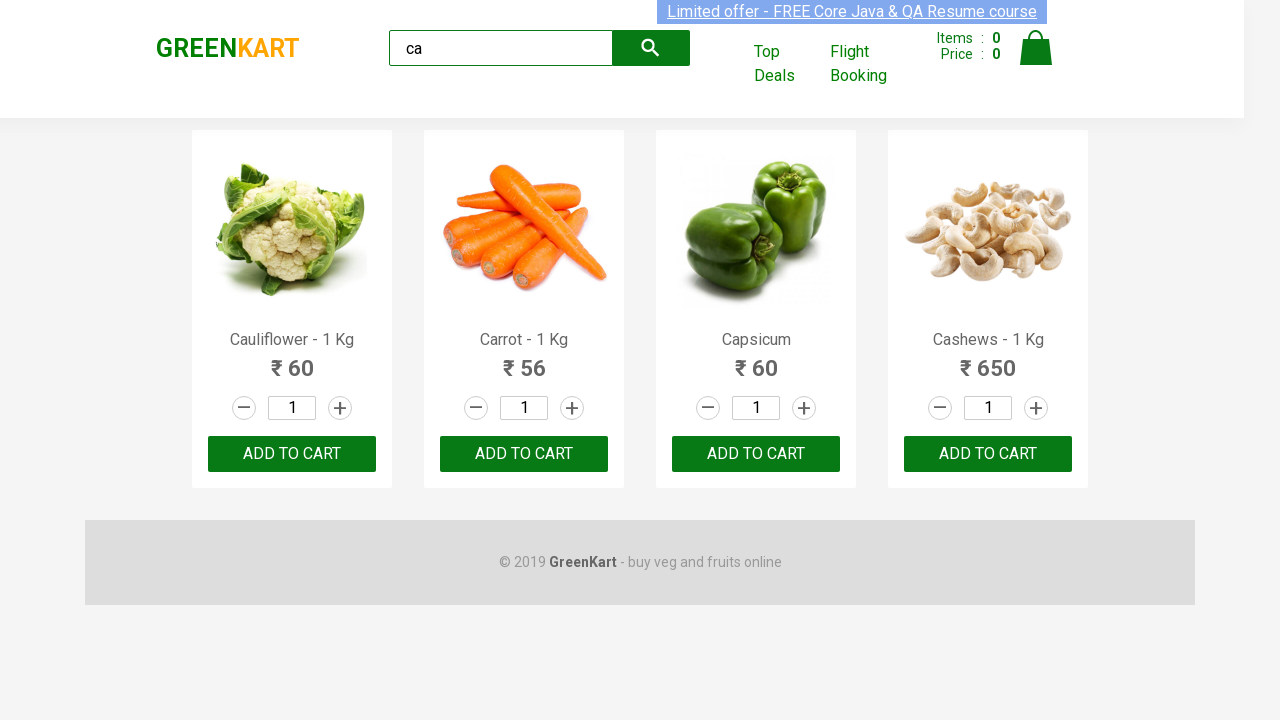

Waited for products to load after search
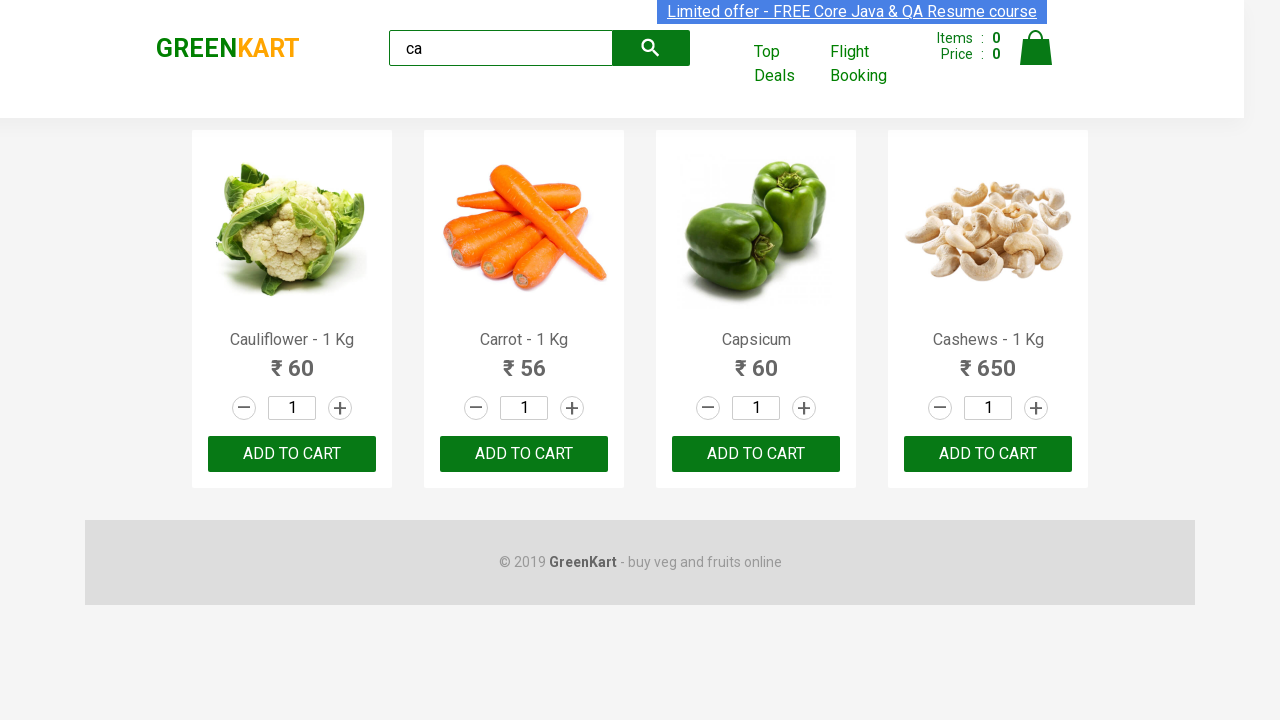

Located all product name elements
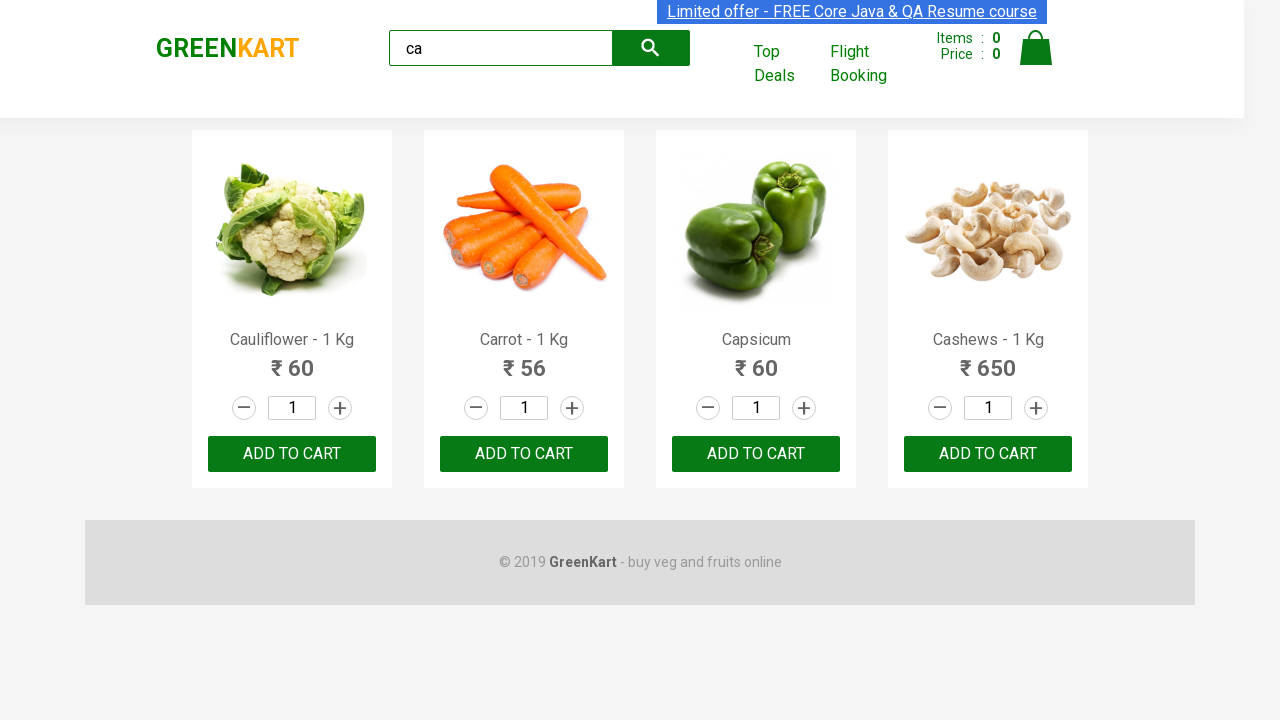

Found Cashews product and clicked 'Add to cart' button at (988, 454) on div[class="product-action"] > button >> nth=3
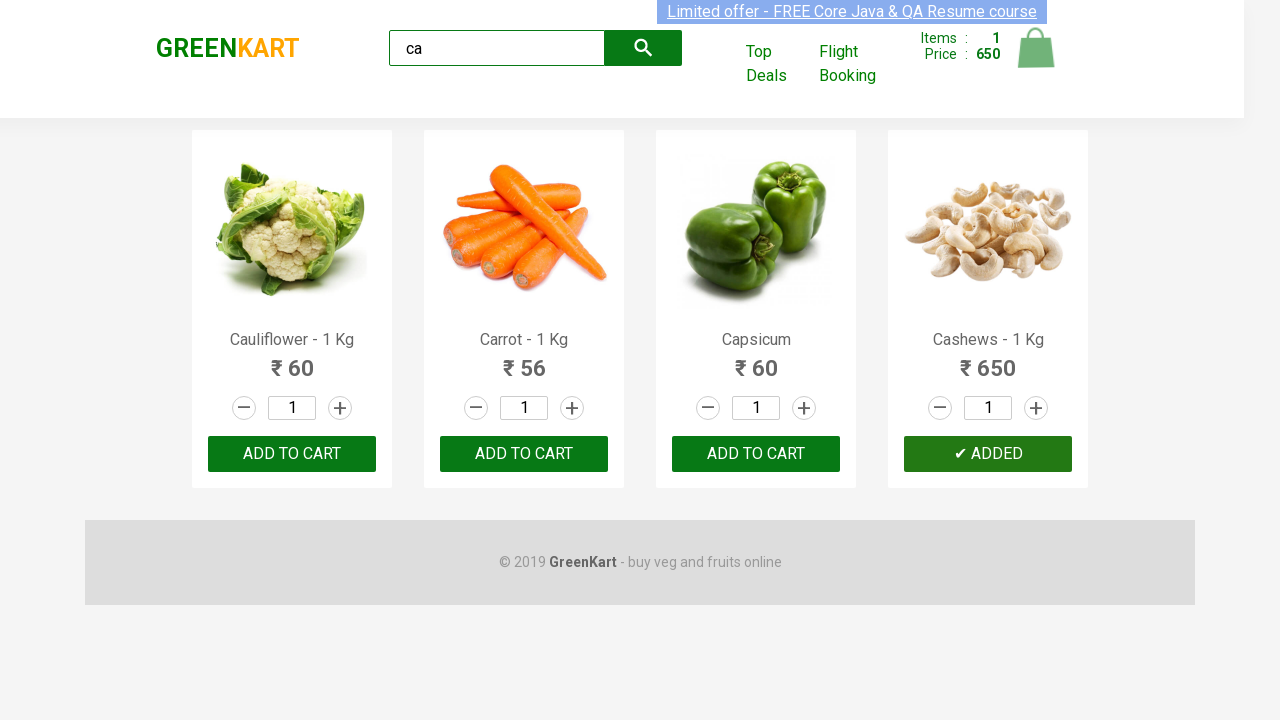

Clicked on cart icon to view cart at (1036, 48) on img[alt="Cart"]
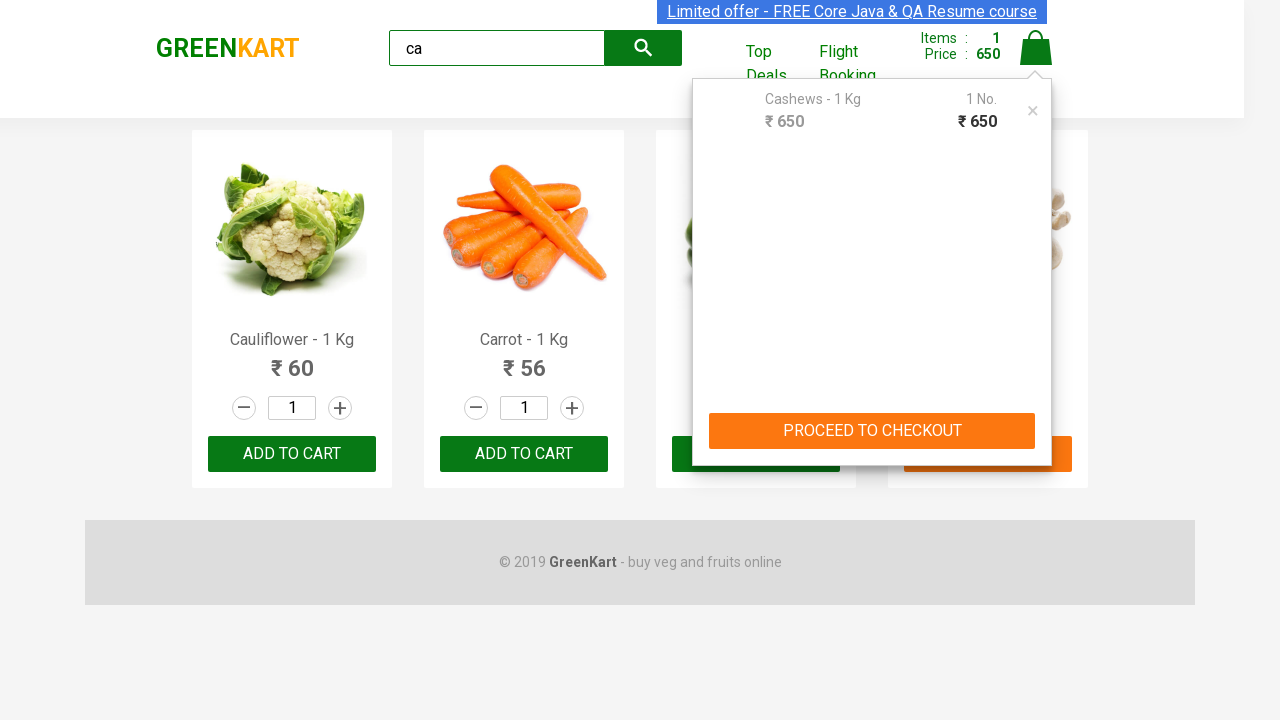

Clicked 'PROCEED TO CHECKOUT' button at (872, 431) on [class="action-block"] > button >> nth=0
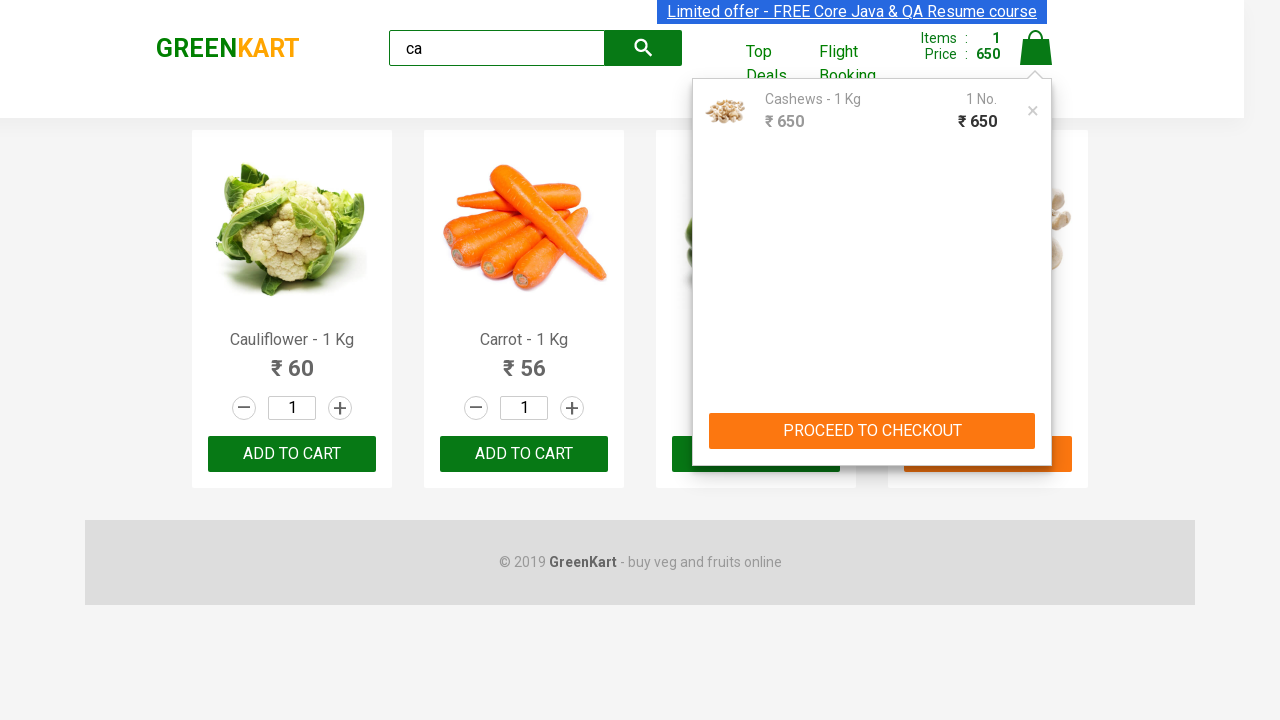

Clicked 'Place Order' button at (1036, 420) on internal:text="Place Order"i
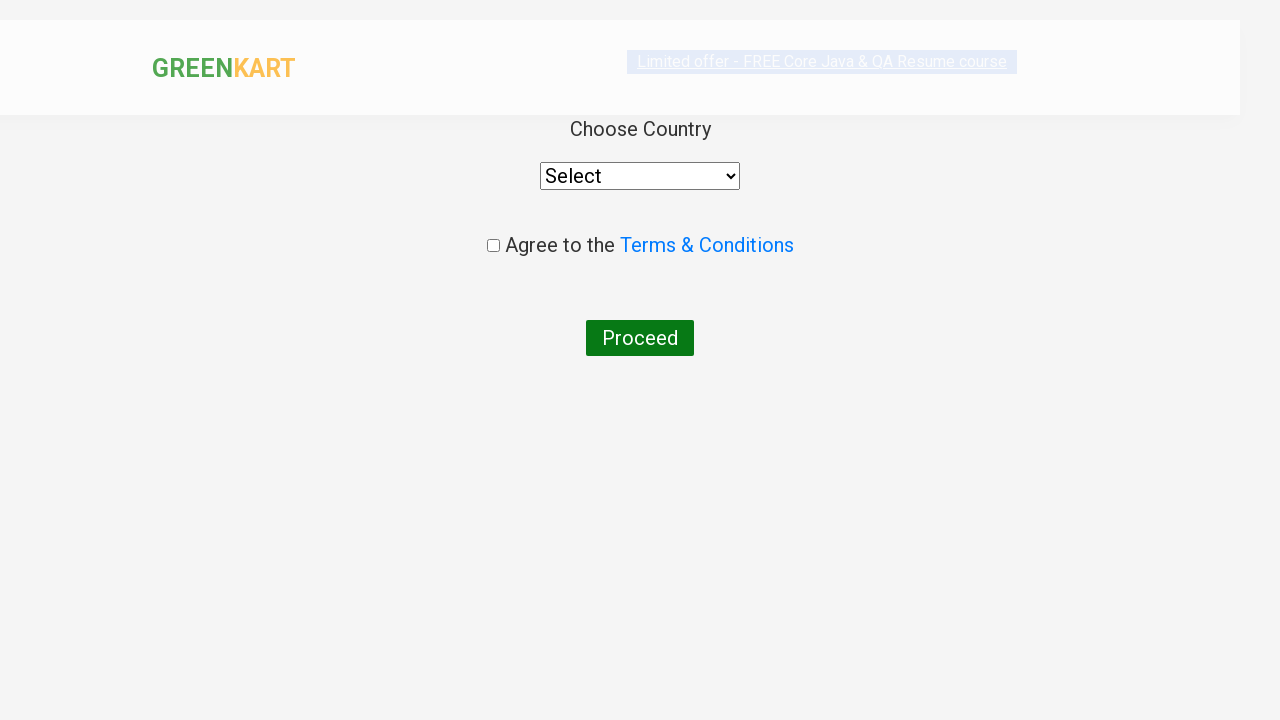

Selected 'Togo' from country dropdown on select
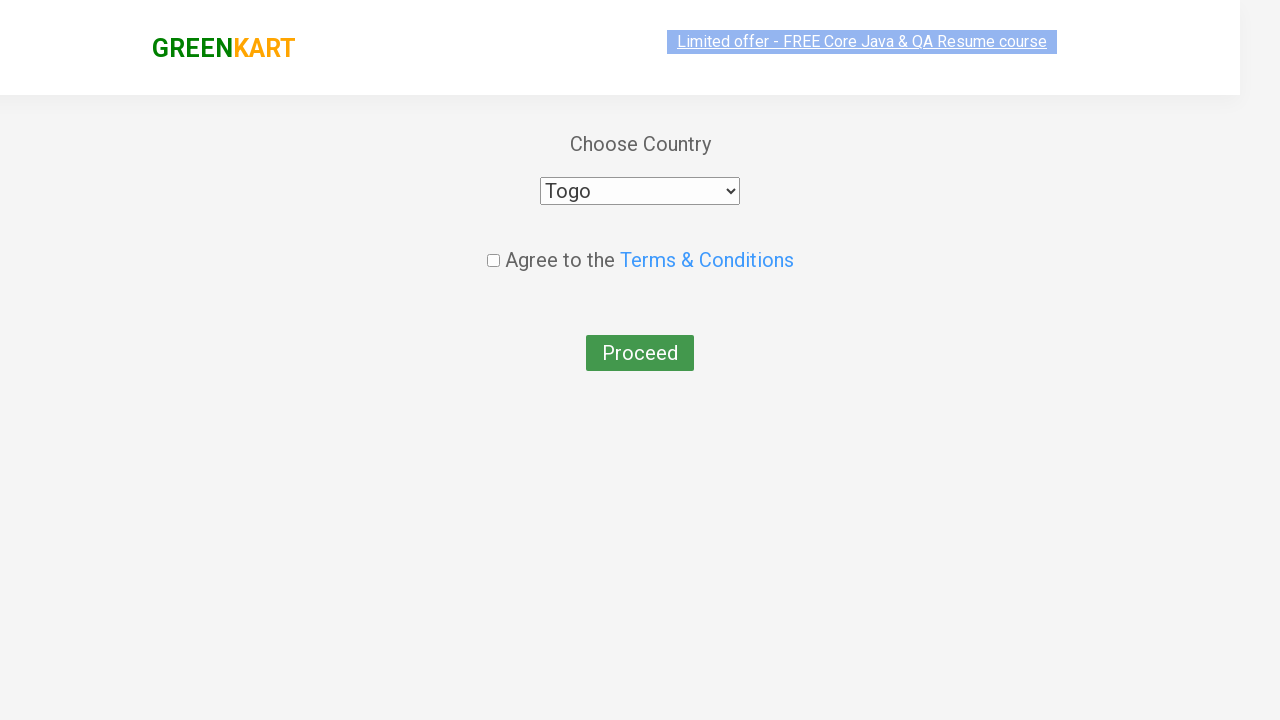

Checked the terms and conditions checkbox at (493, 246) on [type="checkbox"]
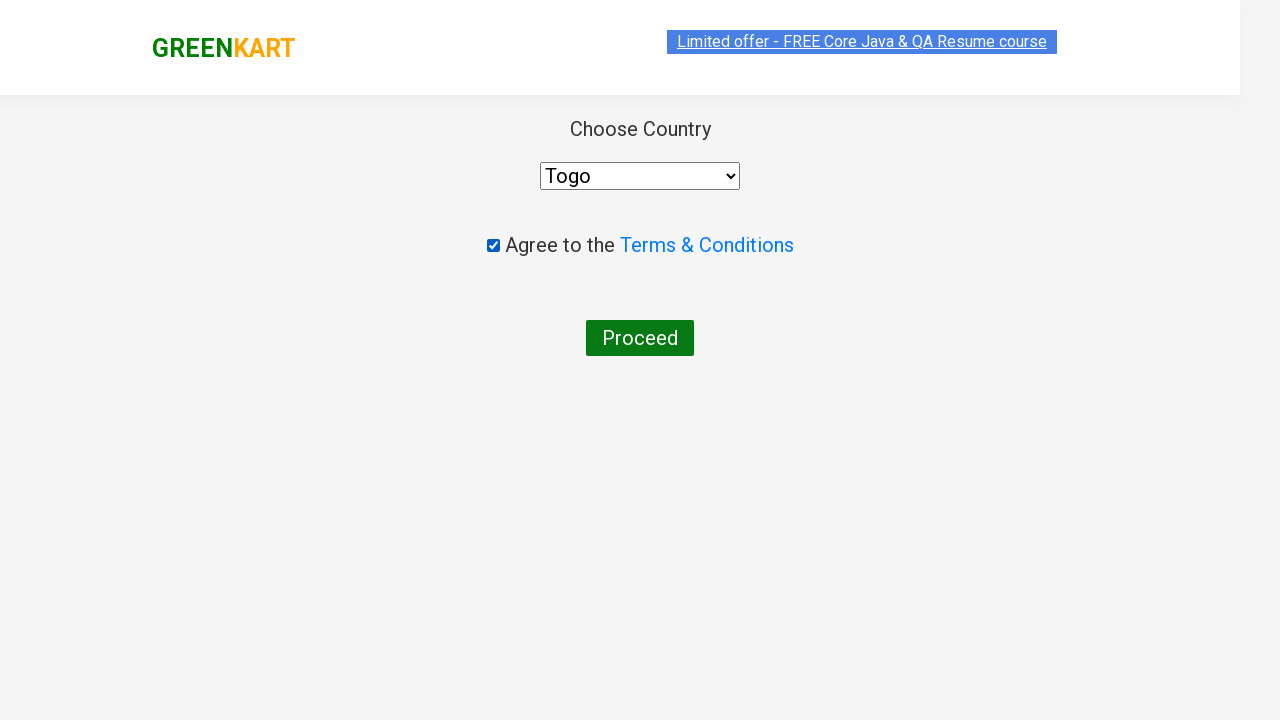

Clicked 'Proceed' button to finalize order at (640, 338) on button
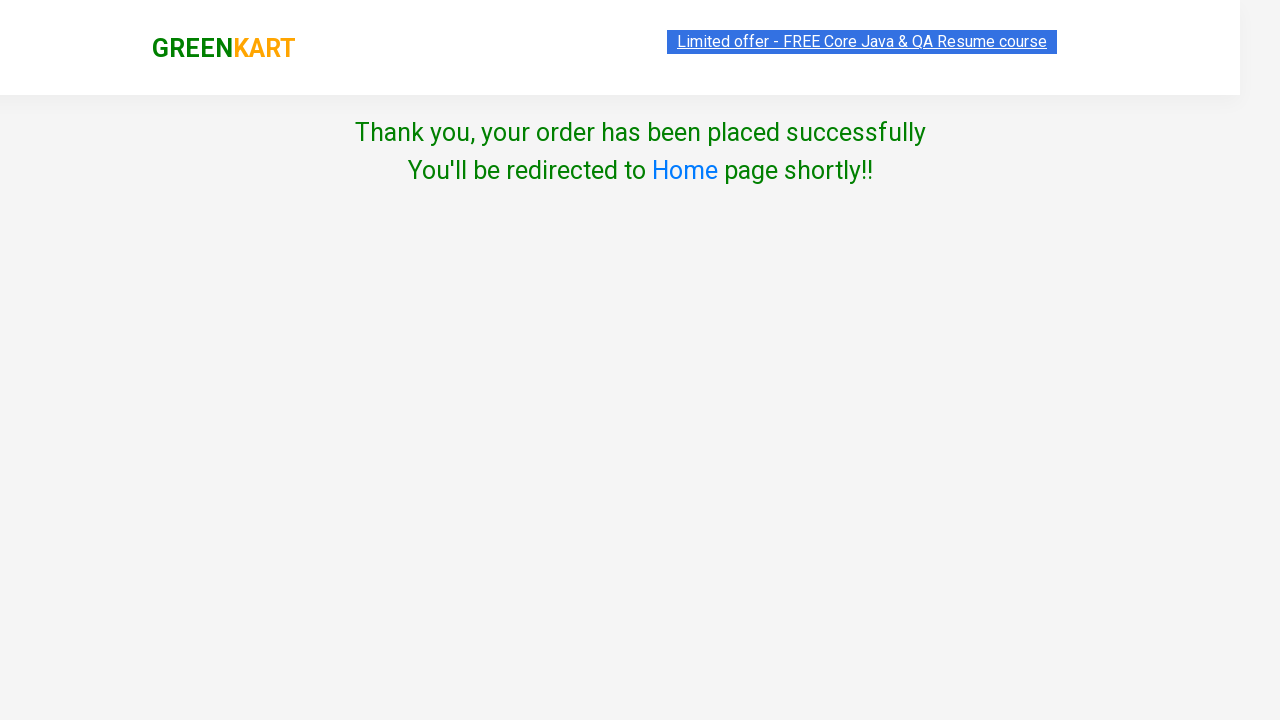

Order success message displayed: 'Thank you, your order has been placed successfully'
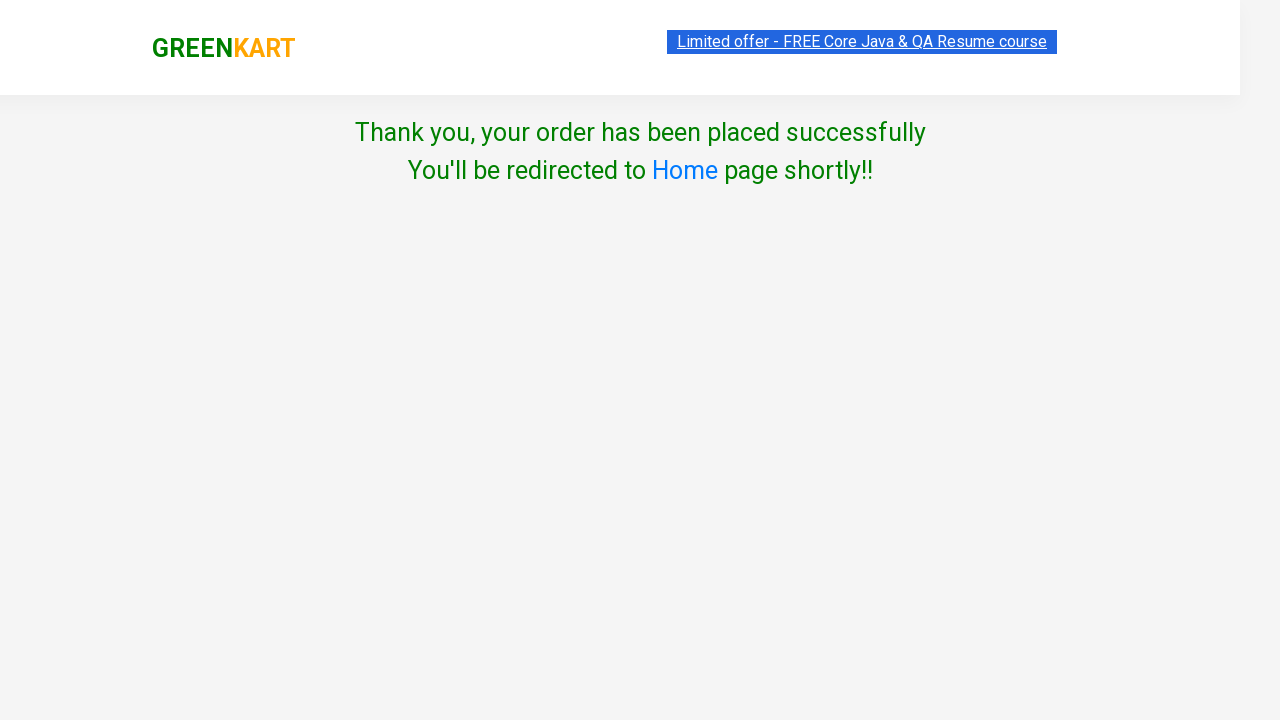

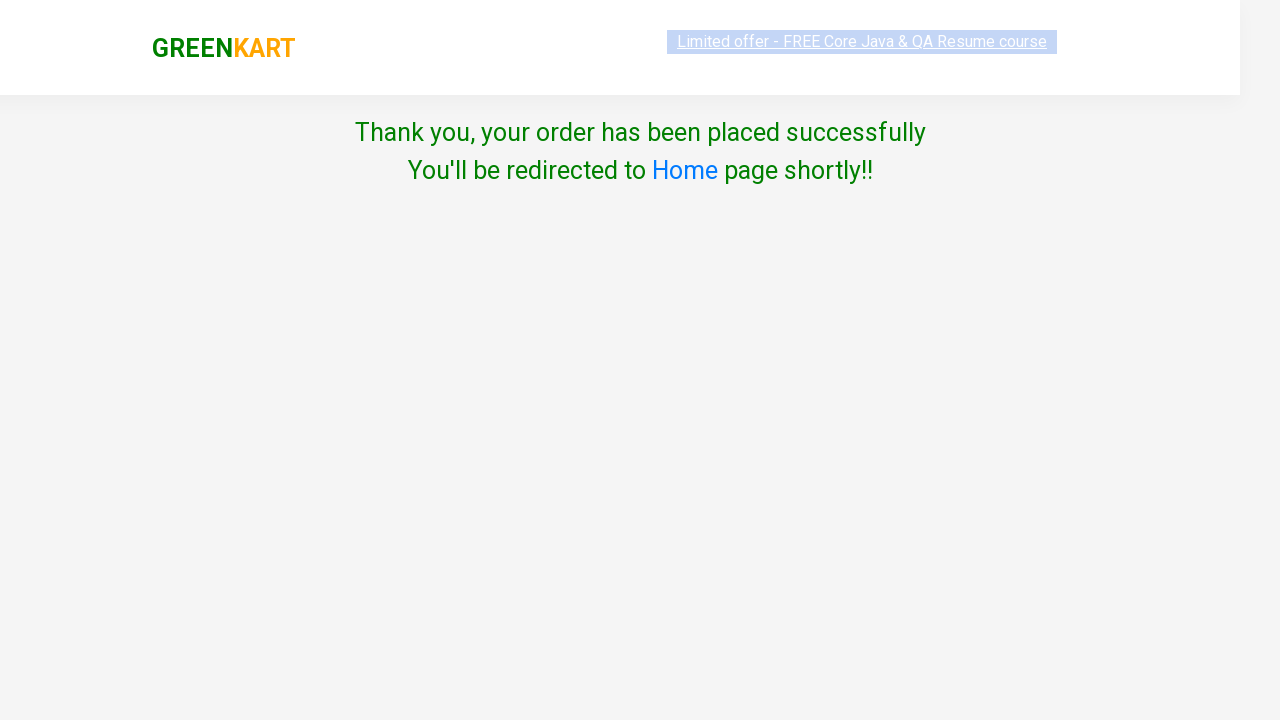